Navigates to GameNerdz website, opens the Deal of the Day tab, and extracts pricing information to calculate discount percentages

Starting URL: https://www.gamenerdz.com/

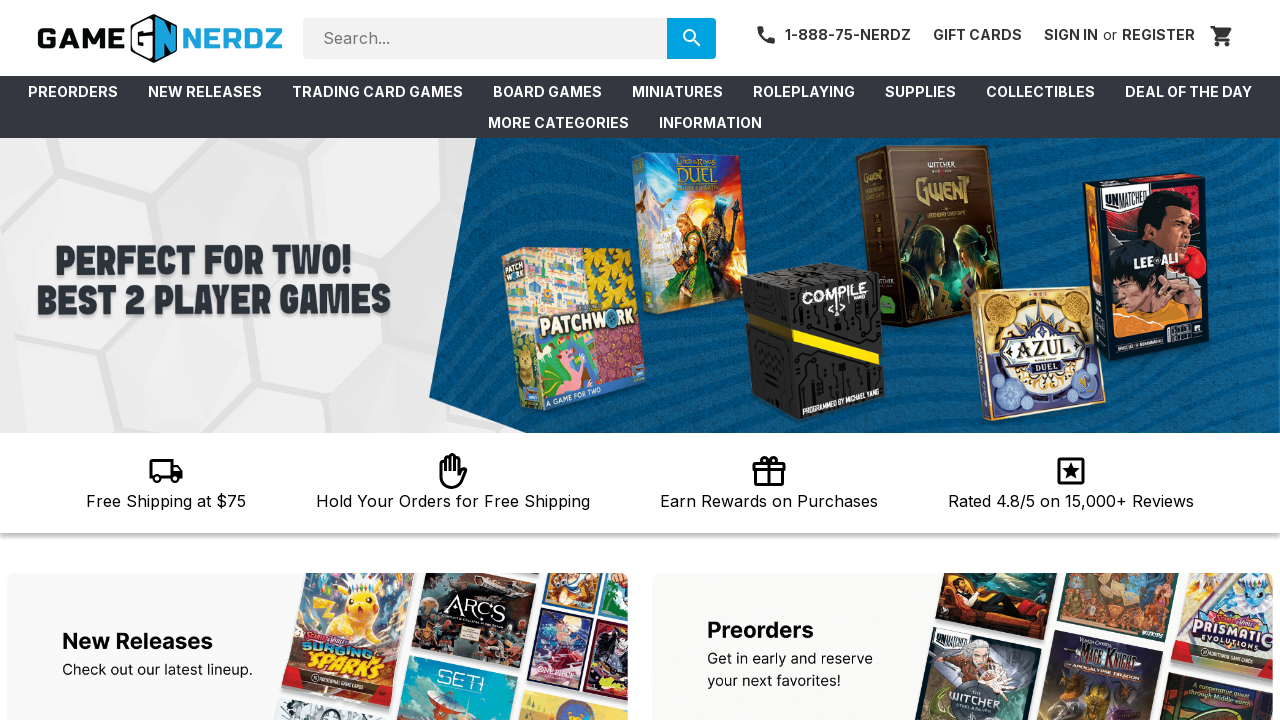

Clicked on Deal of the Day tab at (1188, 92) on xpath=//span[contains(.,'Deal of the Day')]
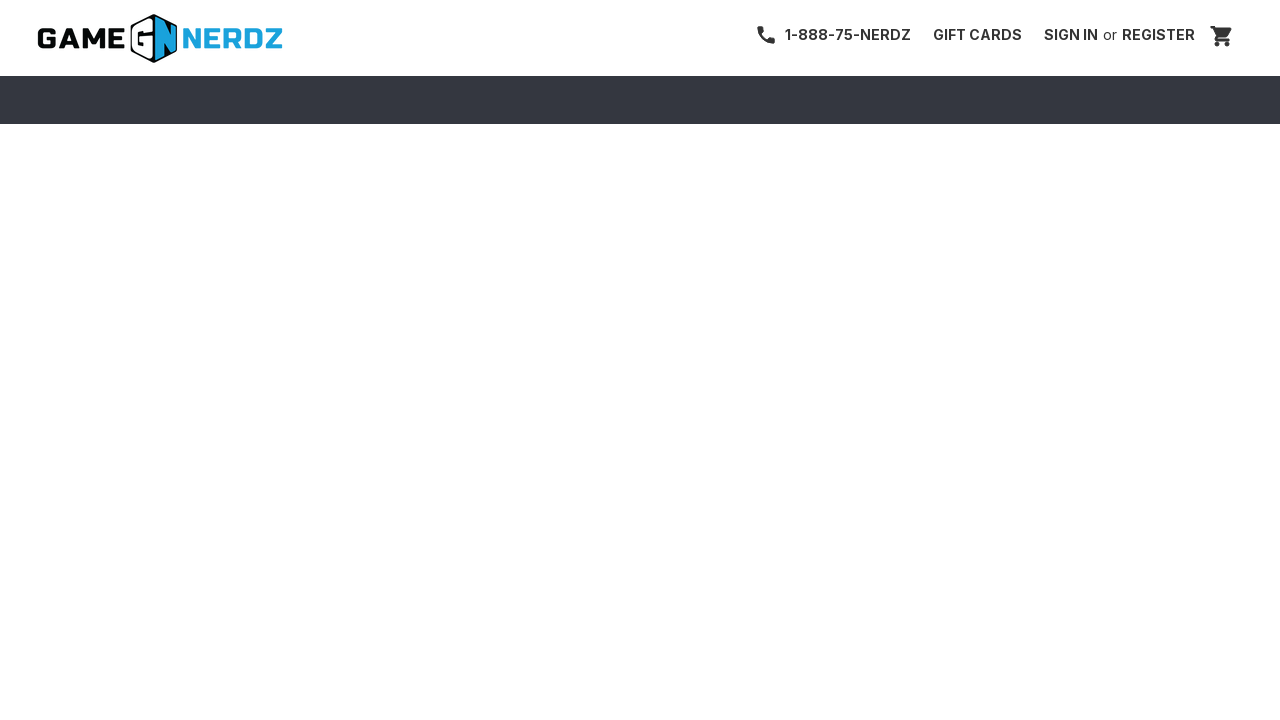

Product name element loaded
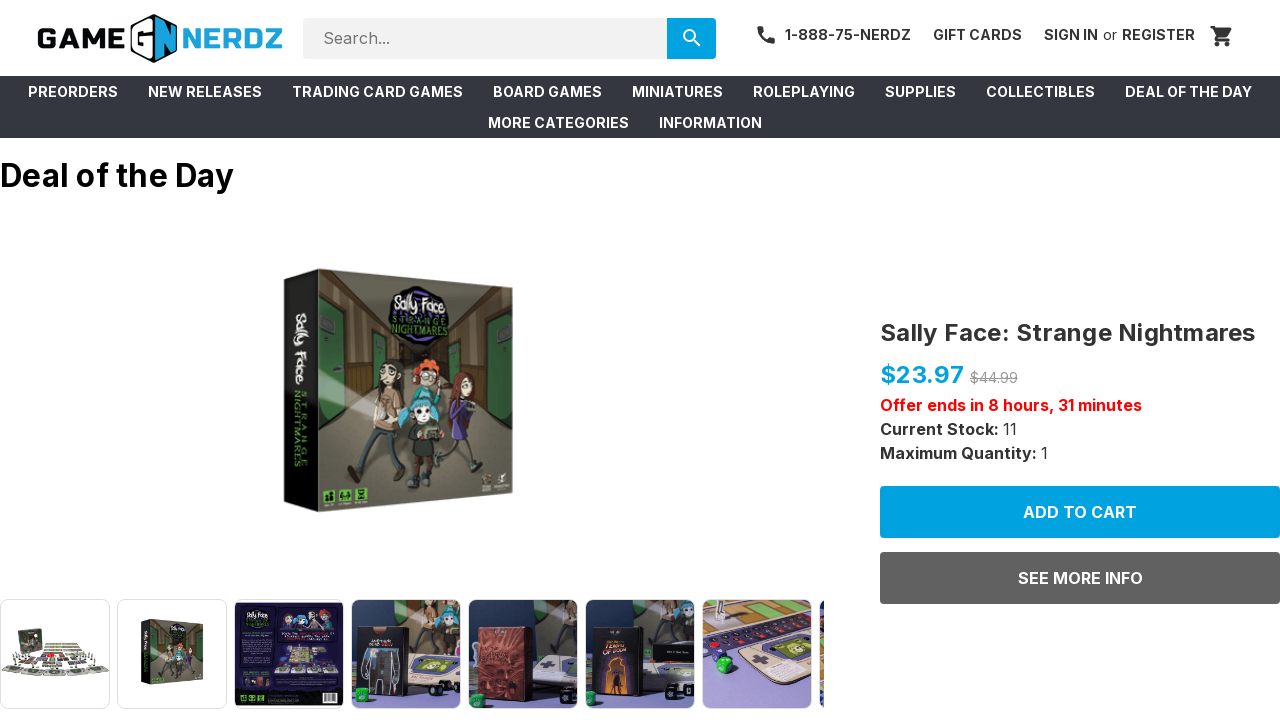

Product price element loaded
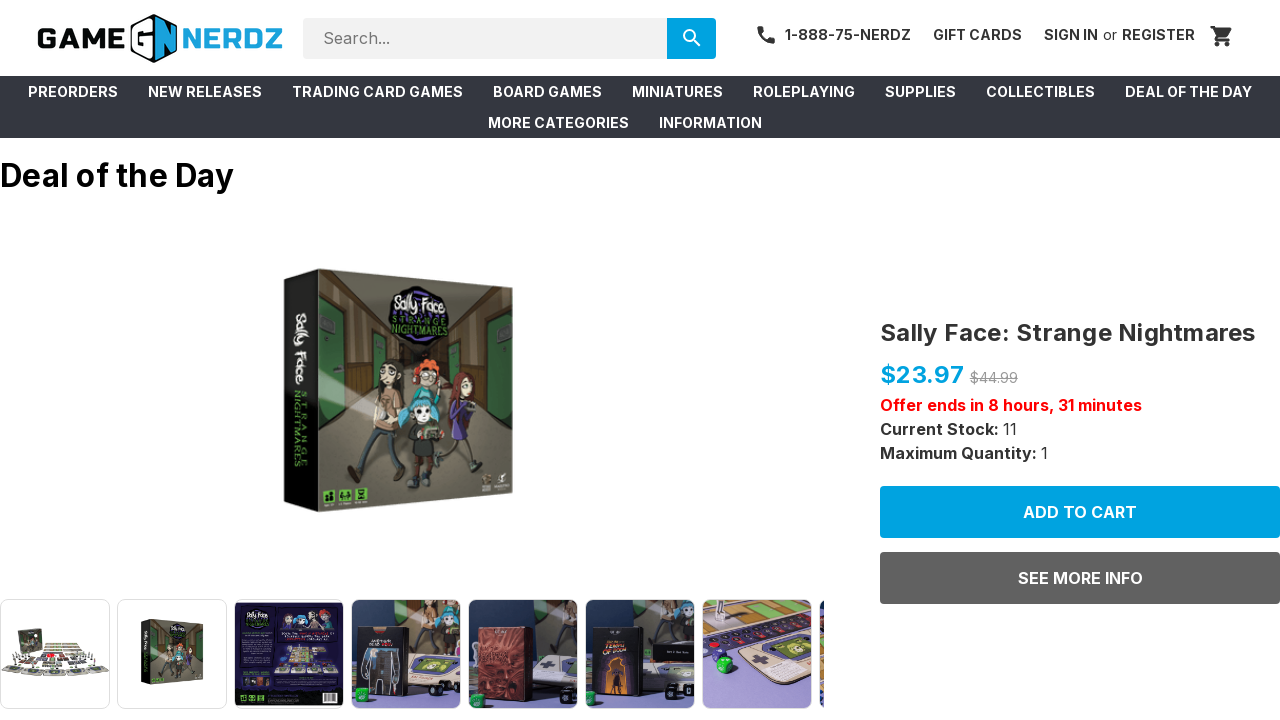

Product MSRP element loaded
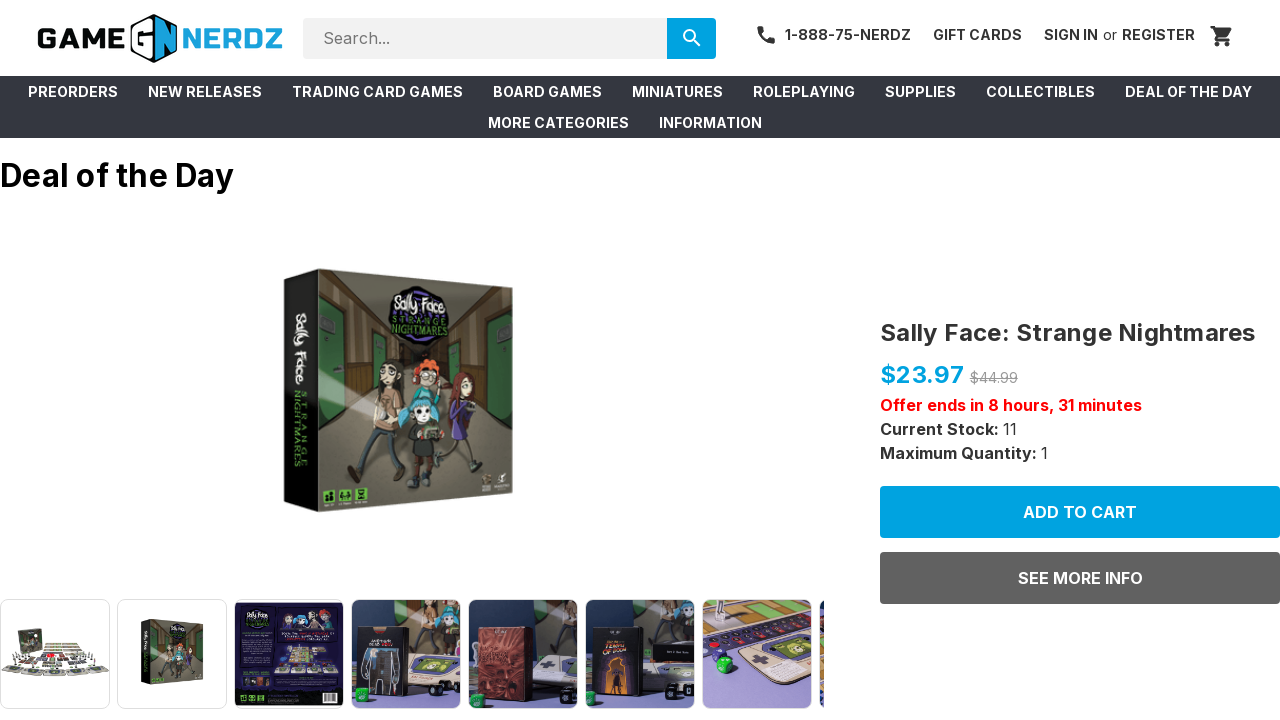

Extracted product name: Sally Face: Strange Nightmares
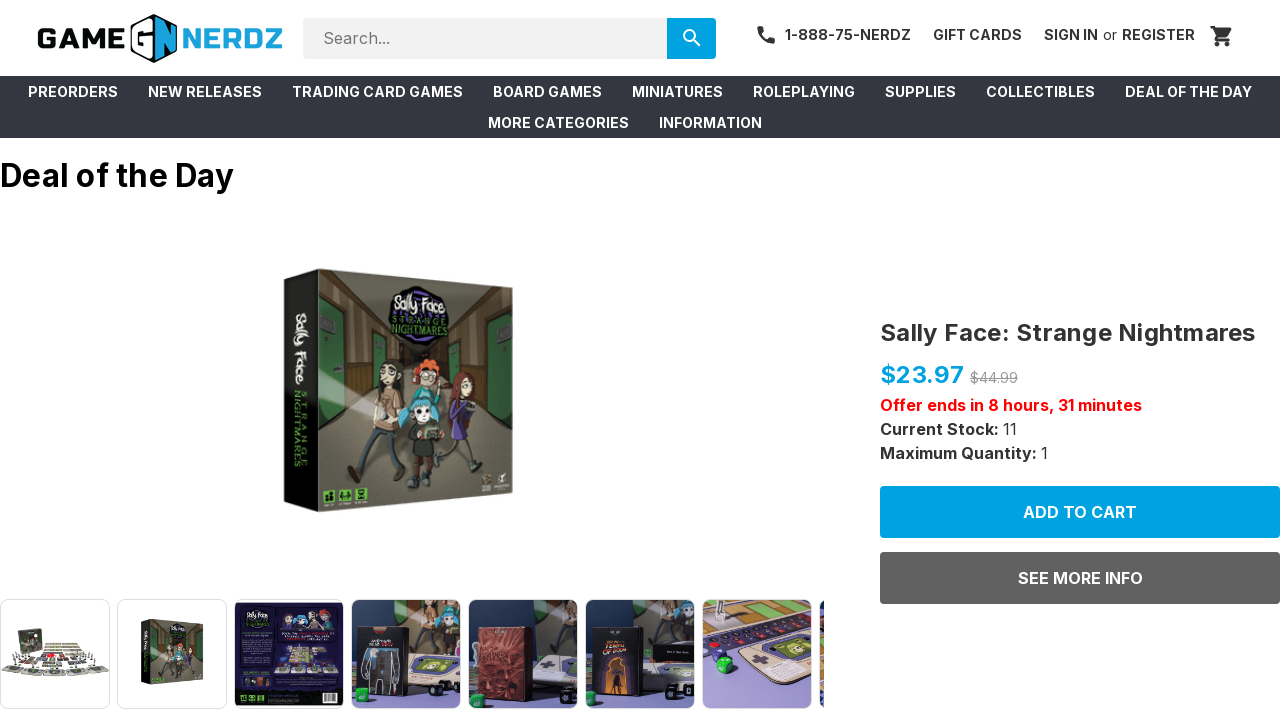

Extracted current price: $23.97
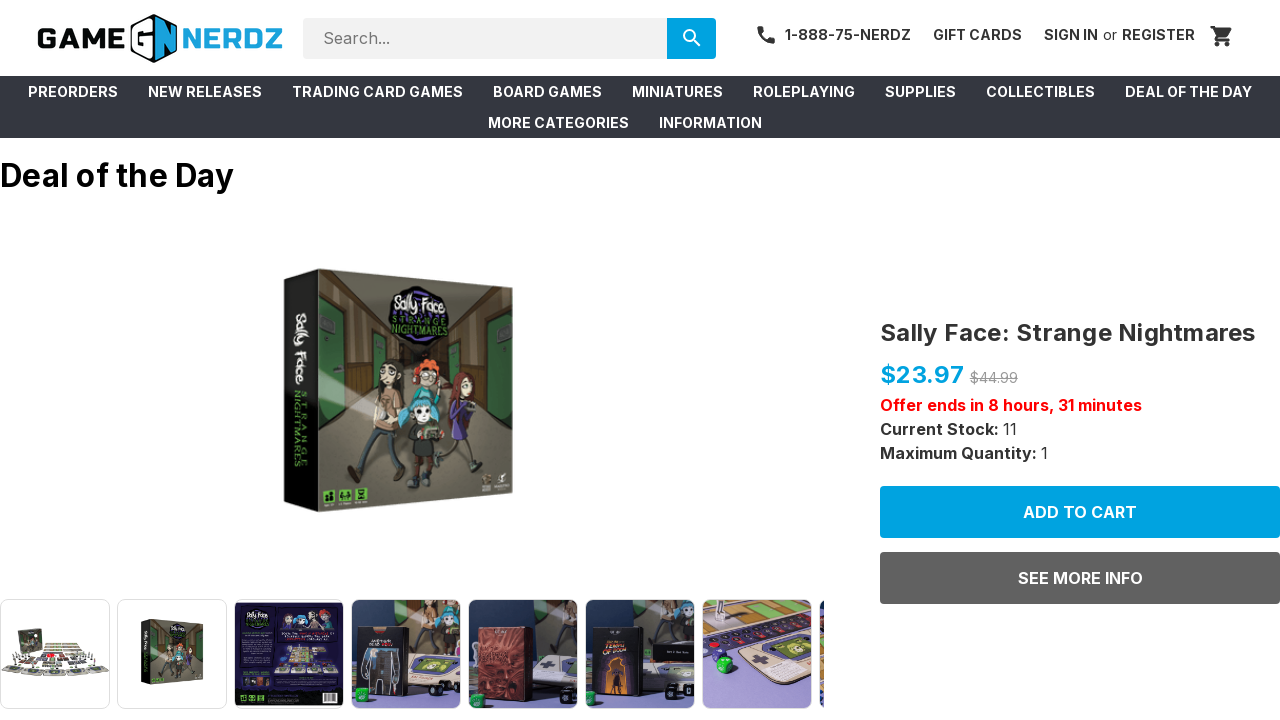

Extracted original price: $44.99
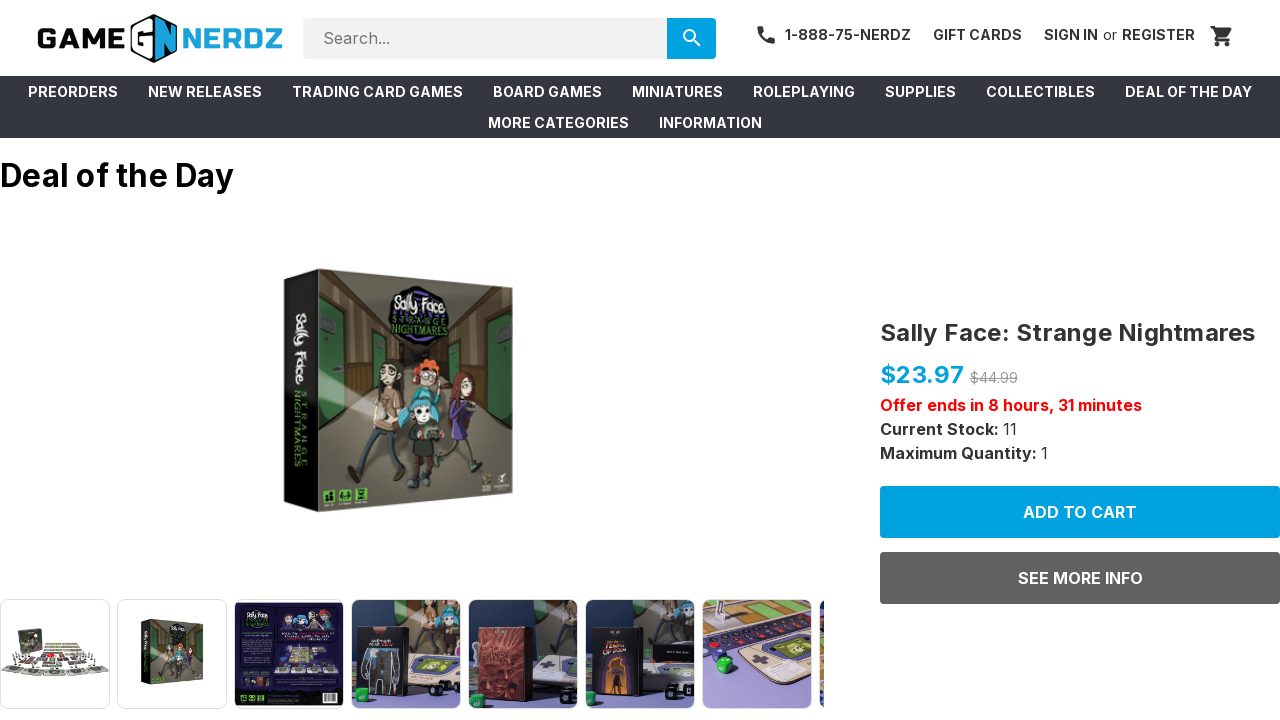

Calculated discount: 46% off, savings: $21.02
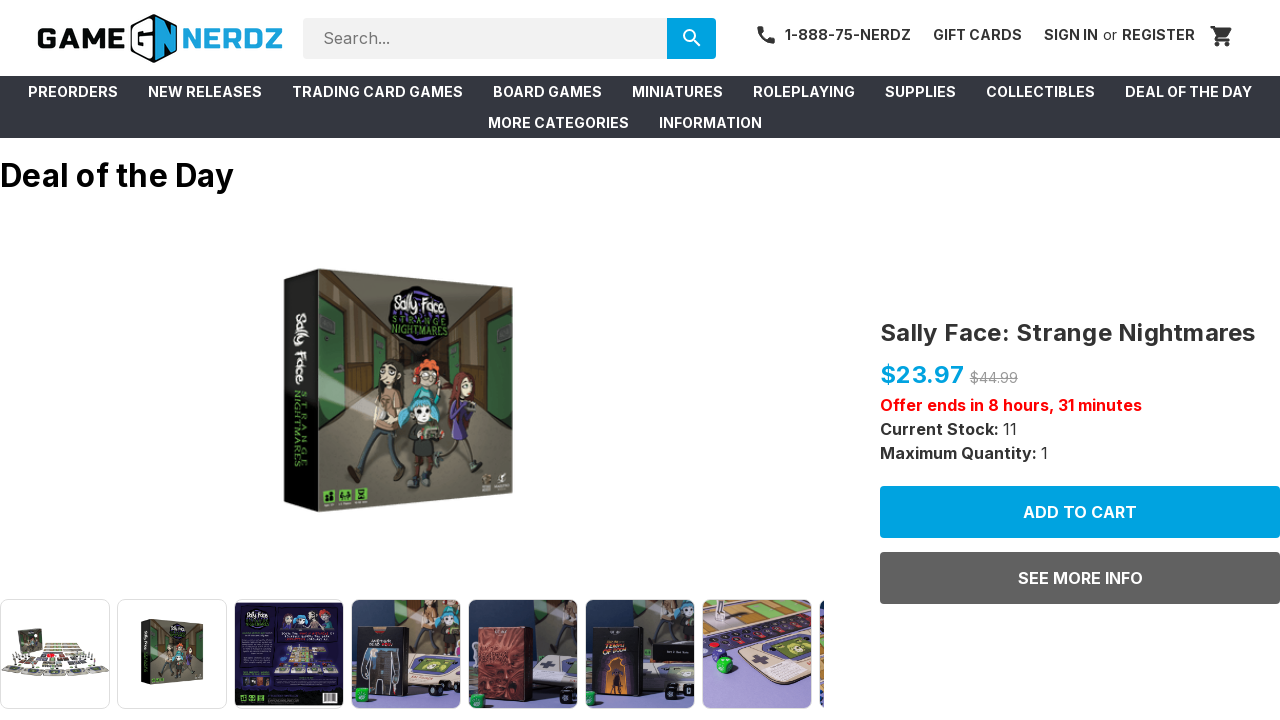

Deal evaluation: Great deal (>40% discount or >$30 savings)
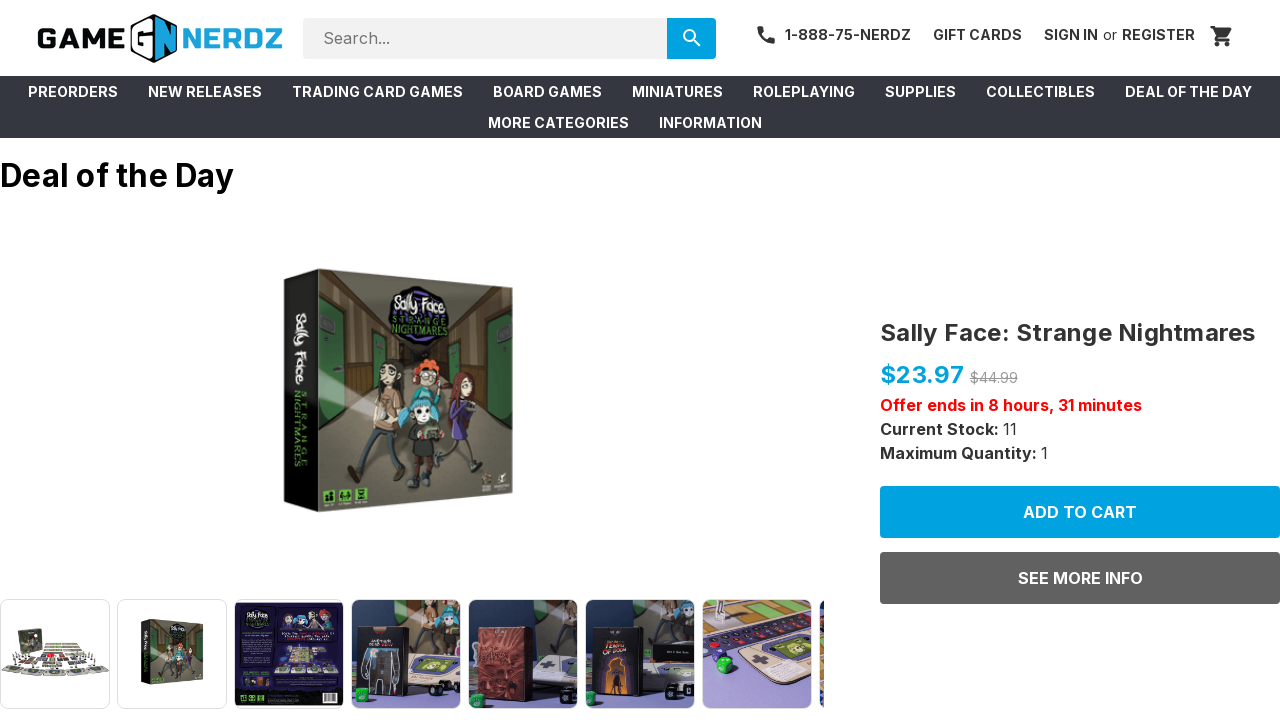

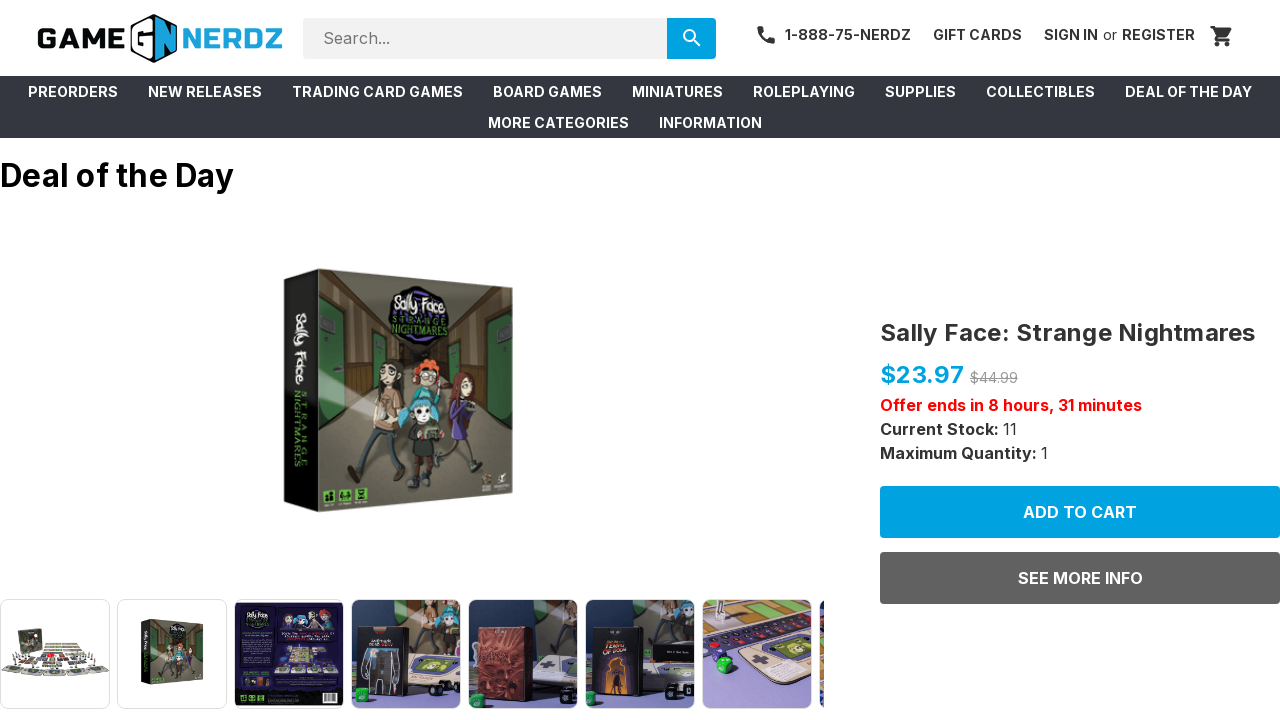